Tests search functionality on Labirint.ru bookstore by entering "Python" in the search field and submitting the search

Starting URL: https://www.labirint.ru

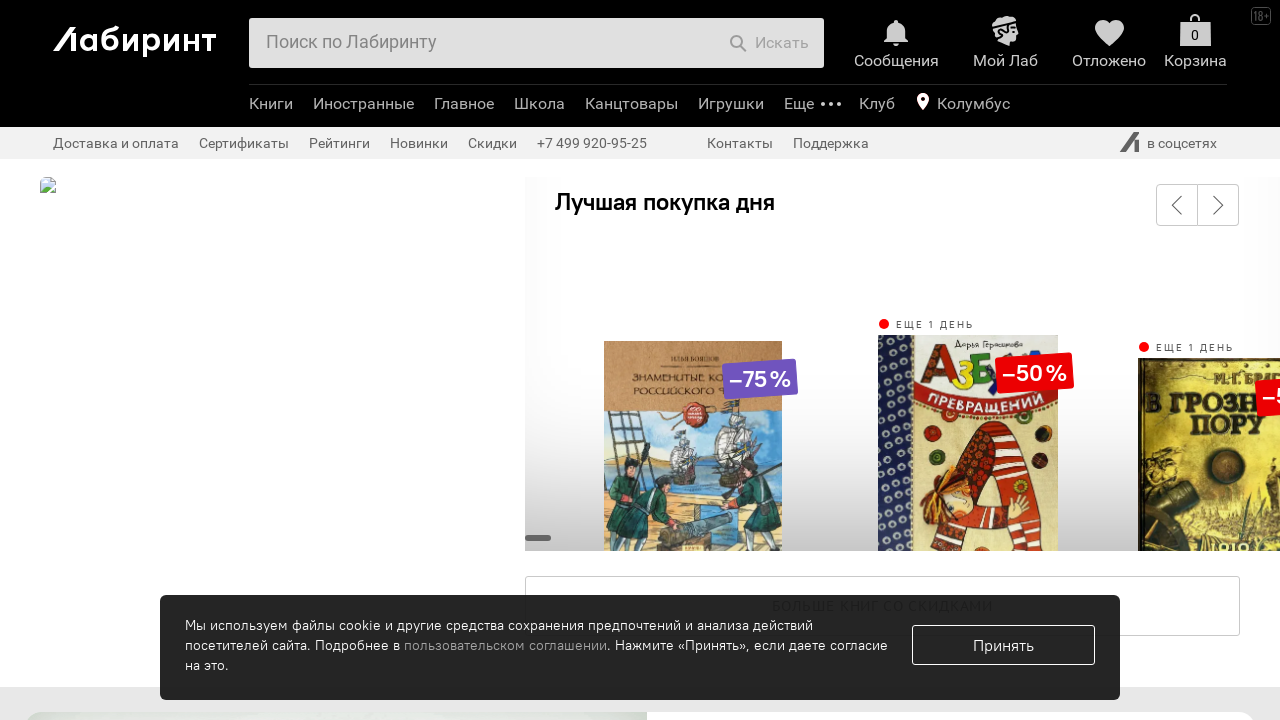

Filled search field with 'Python' on #search-field
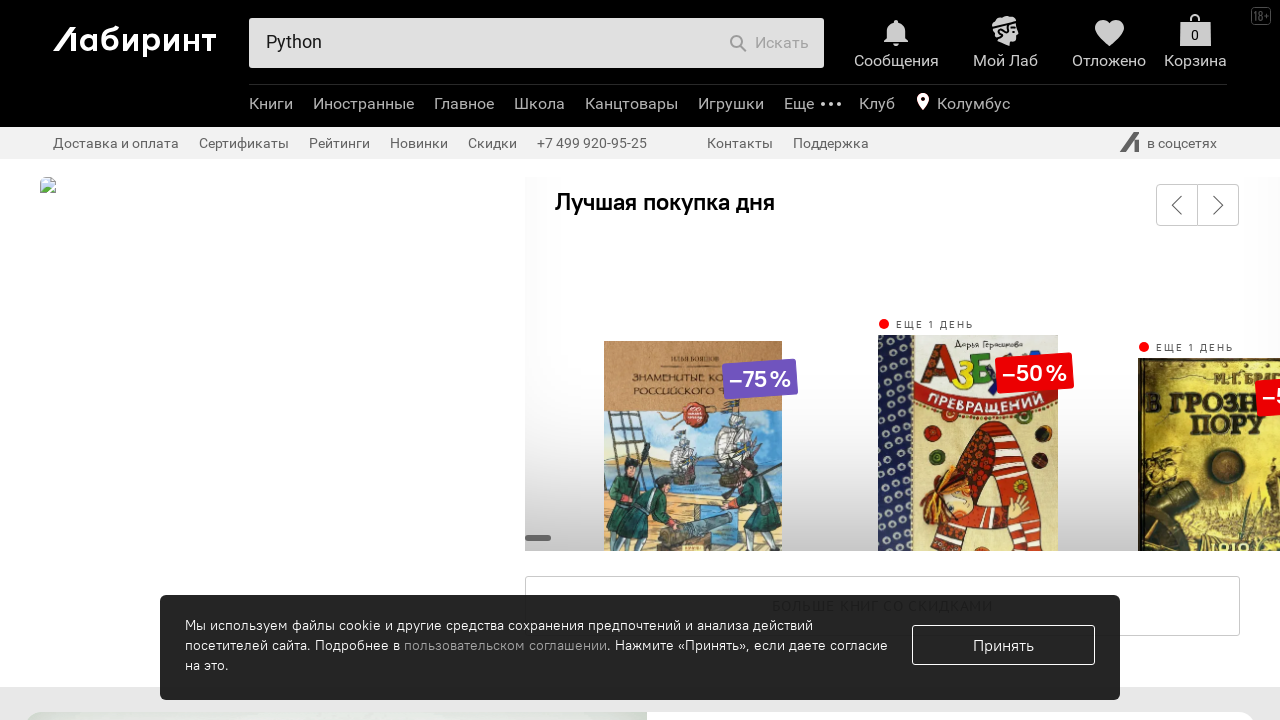

Pressed Enter to submit the search on #search-field
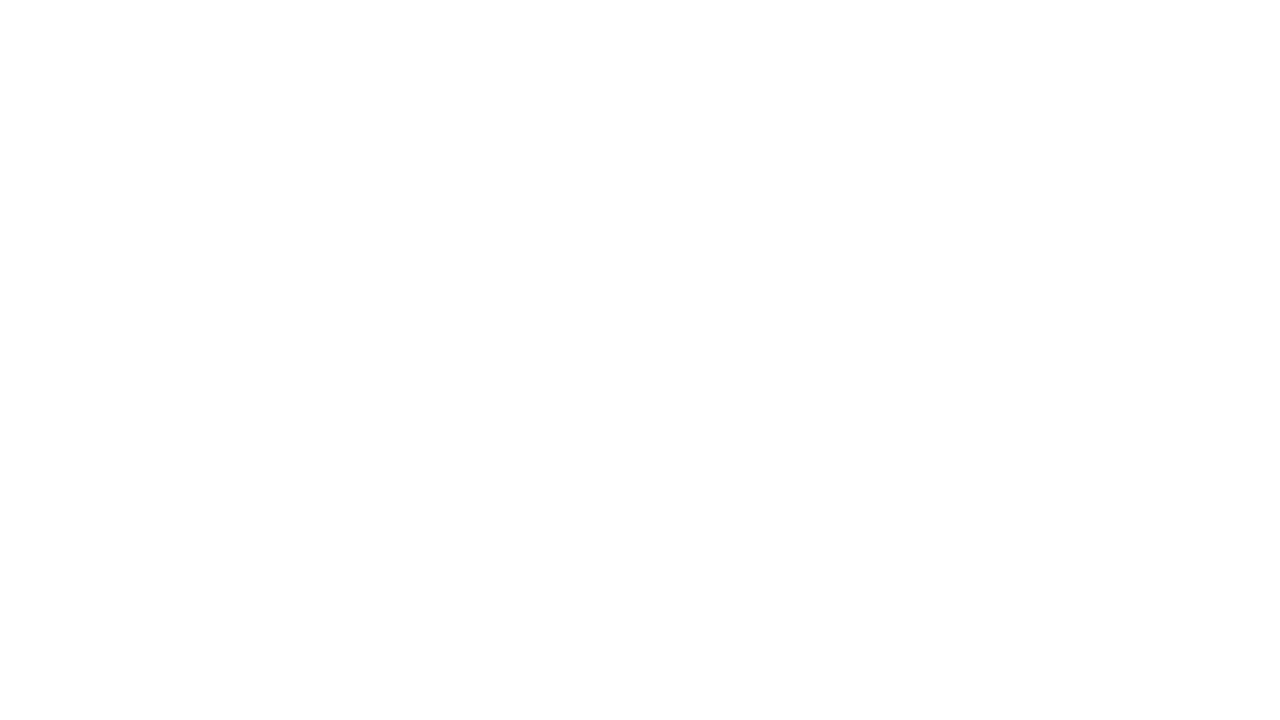

Search results loaded successfully
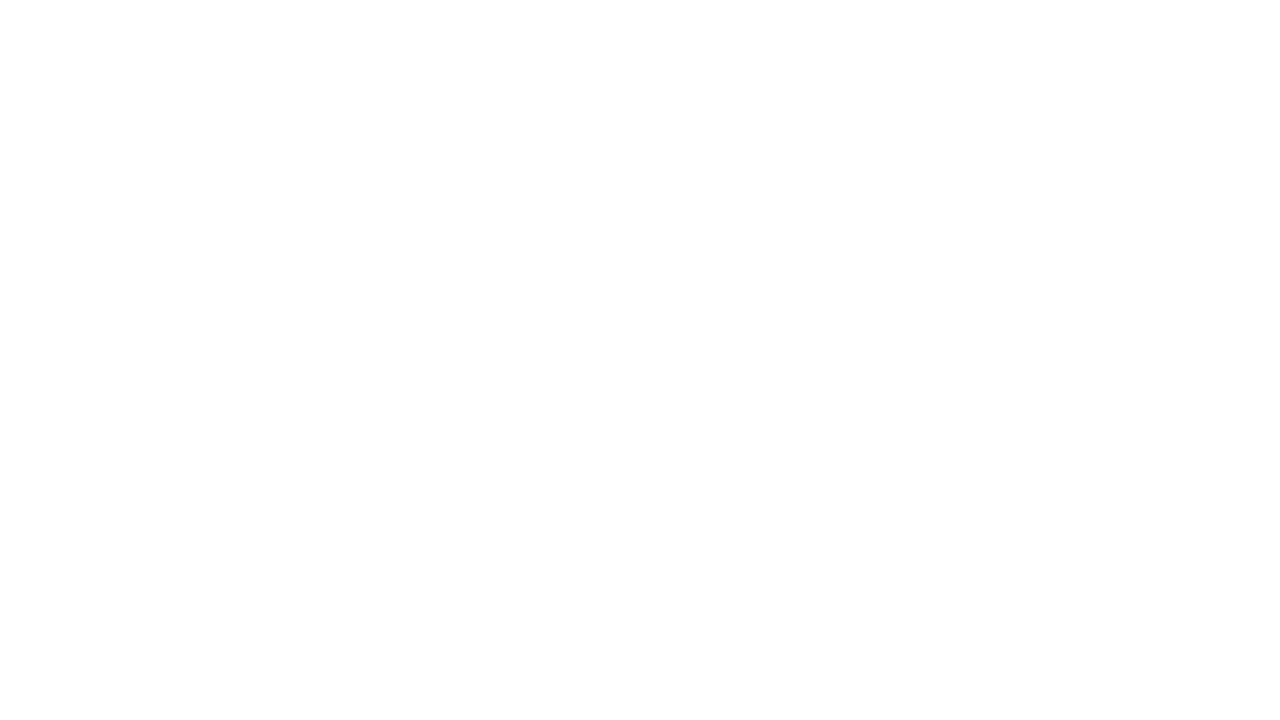

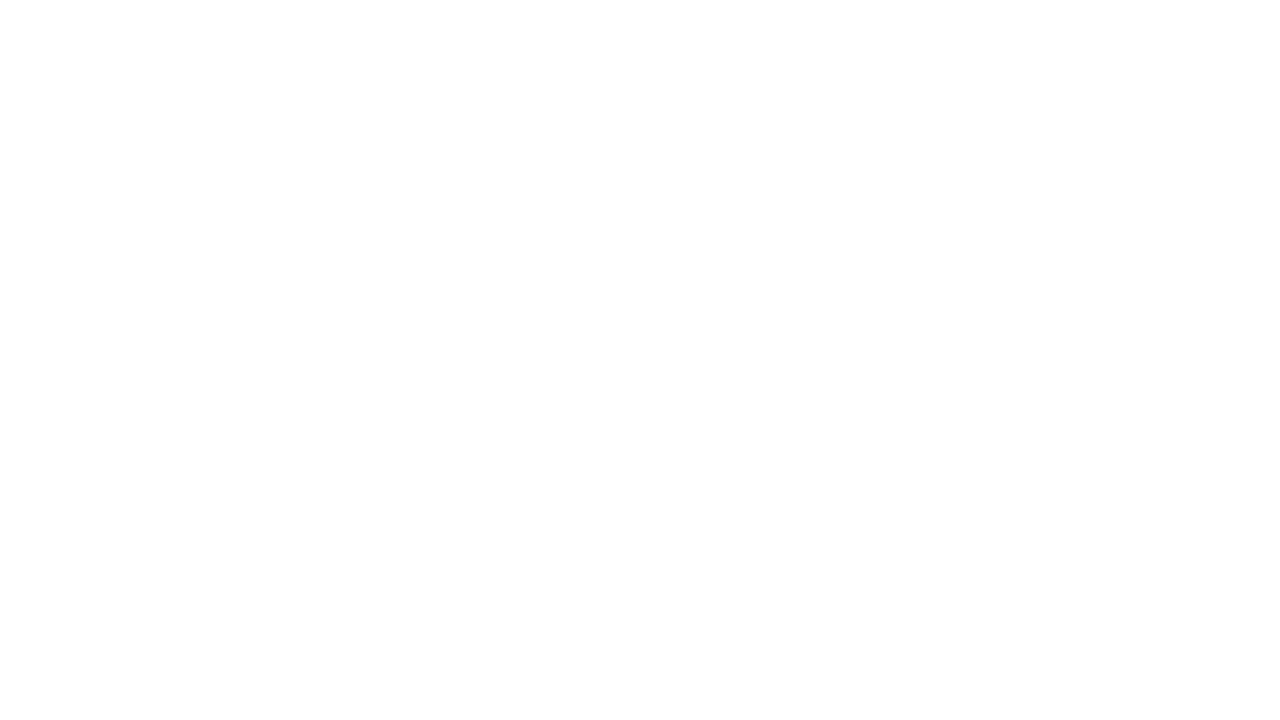